Tests clearing the complete state of all items by checking and unchecking toggle-all

Starting URL: https://demo.playwright.dev/todomvc

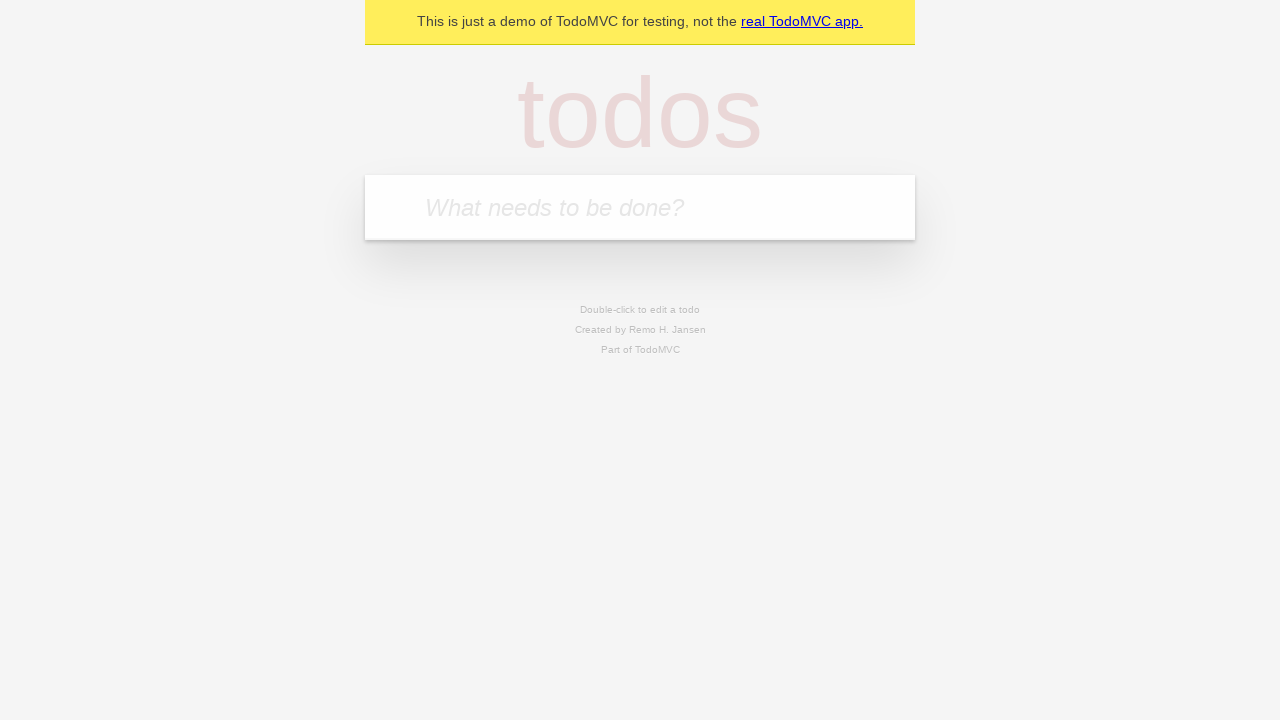

Filled new todo field with 'buy some cheese' on .new-todo
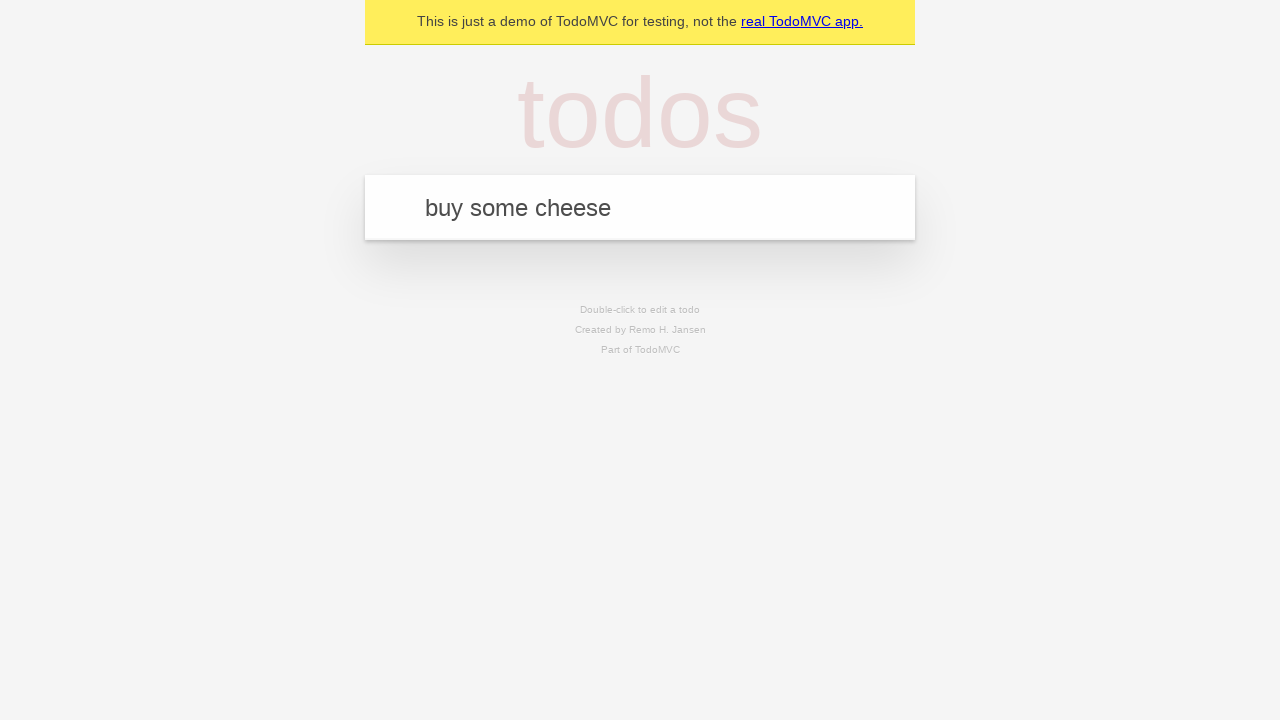

Pressed Enter to create first todo on .new-todo
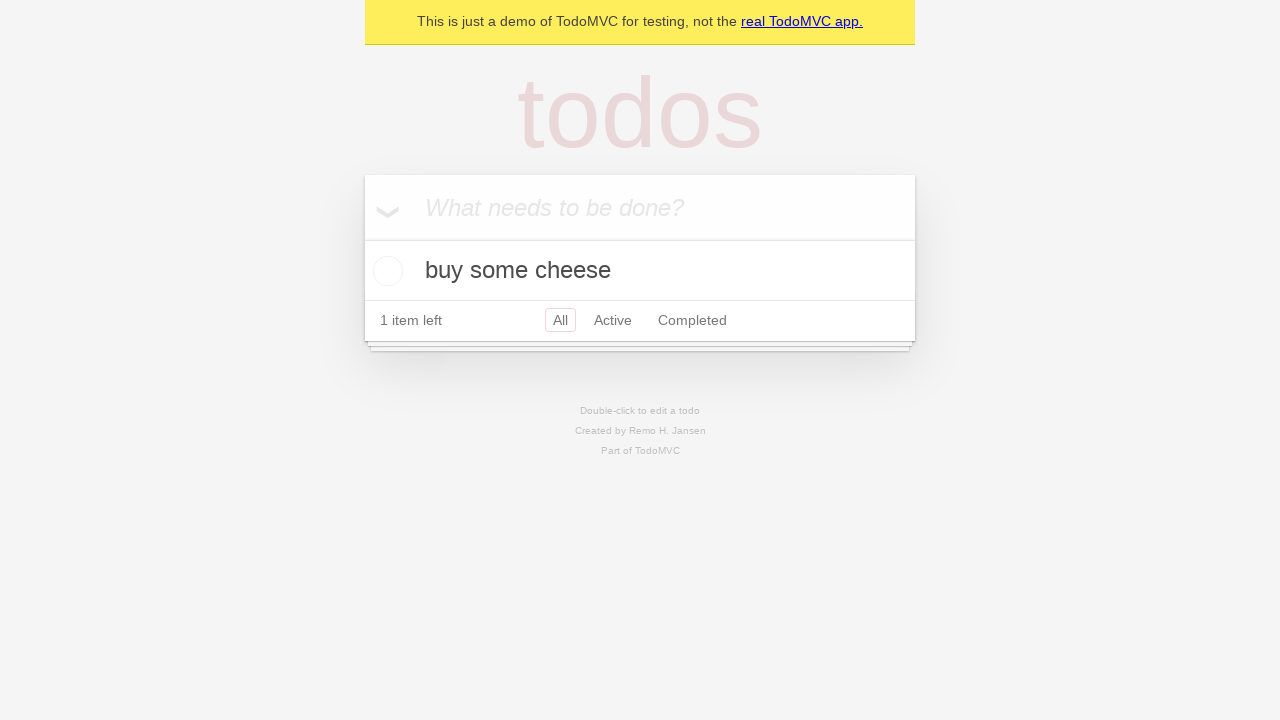

Filled new todo field with 'feed the cat' on .new-todo
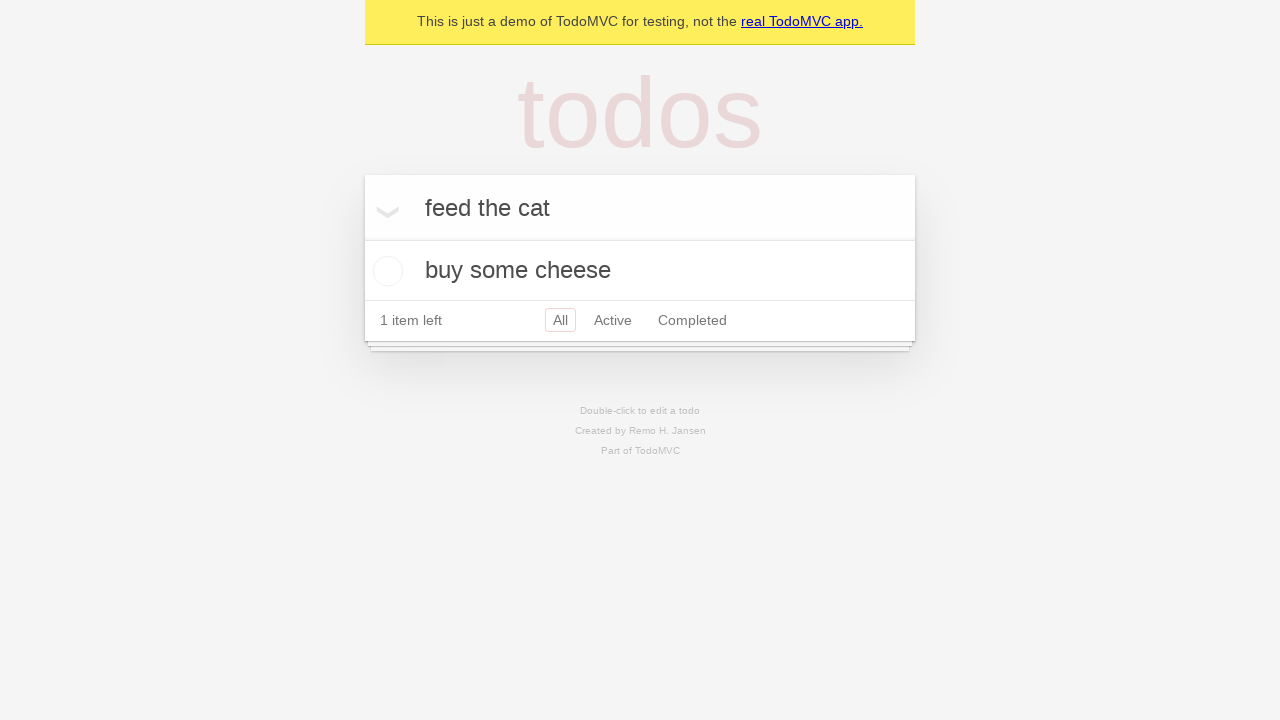

Pressed Enter to create second todo on .new-todo
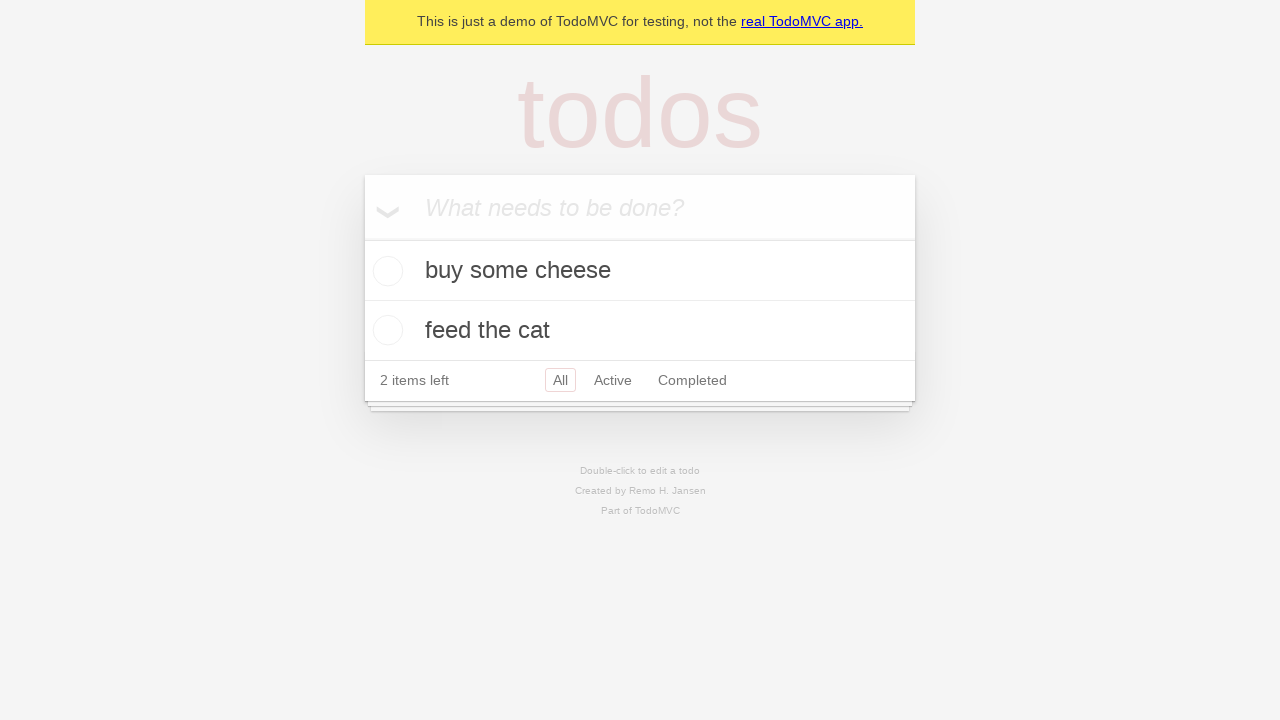

Filled new todo field with 'book a doctors appointment' on .new-todo
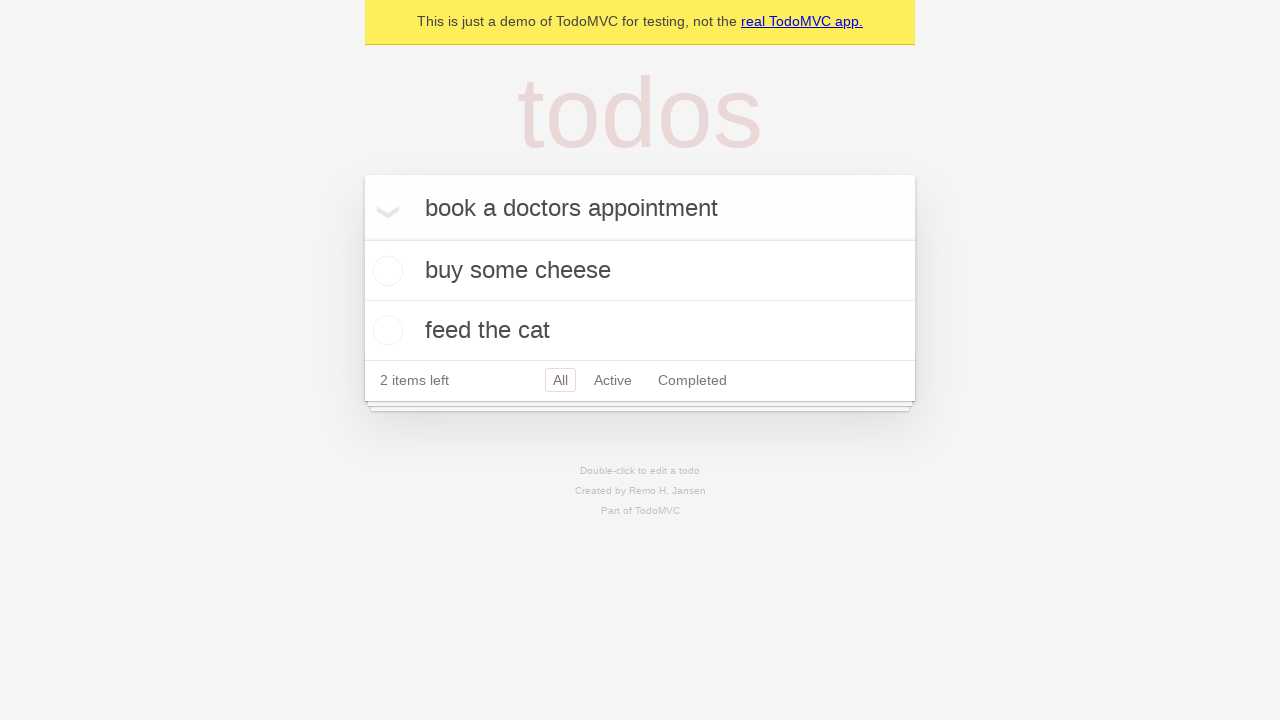

Pressed Enter to create third todo on .new-todo
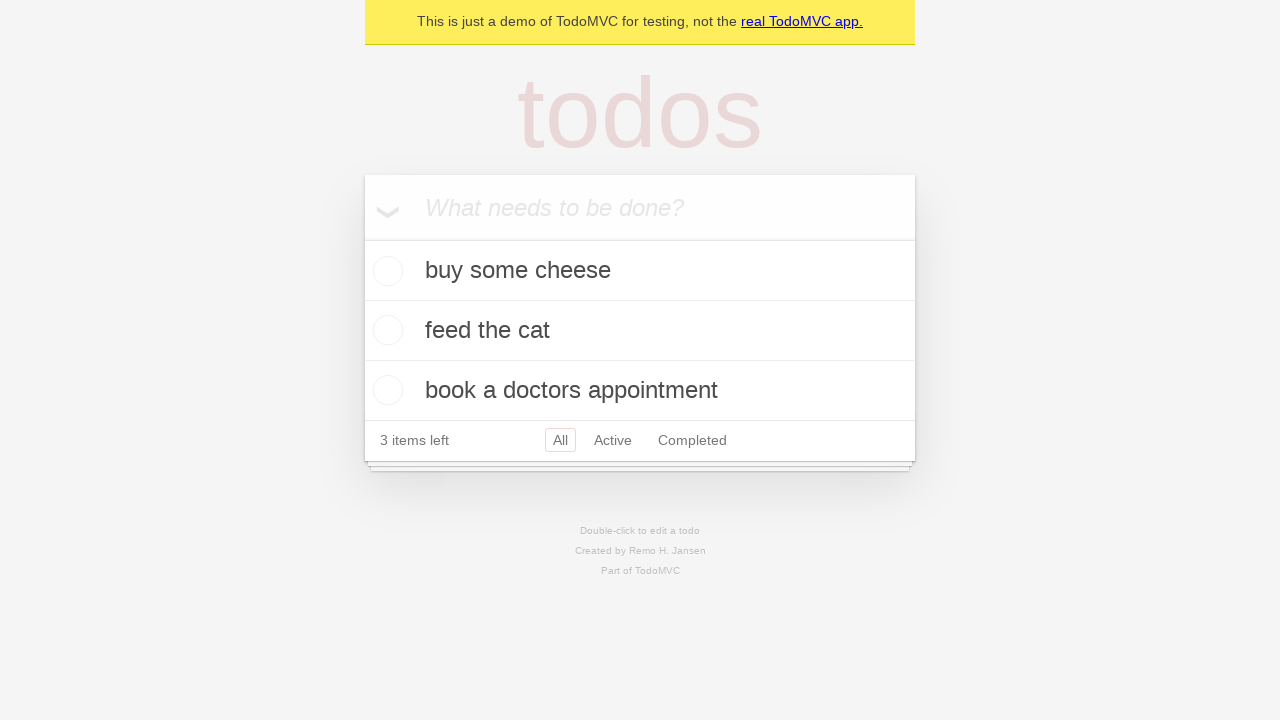

Waited for all three todos to be created
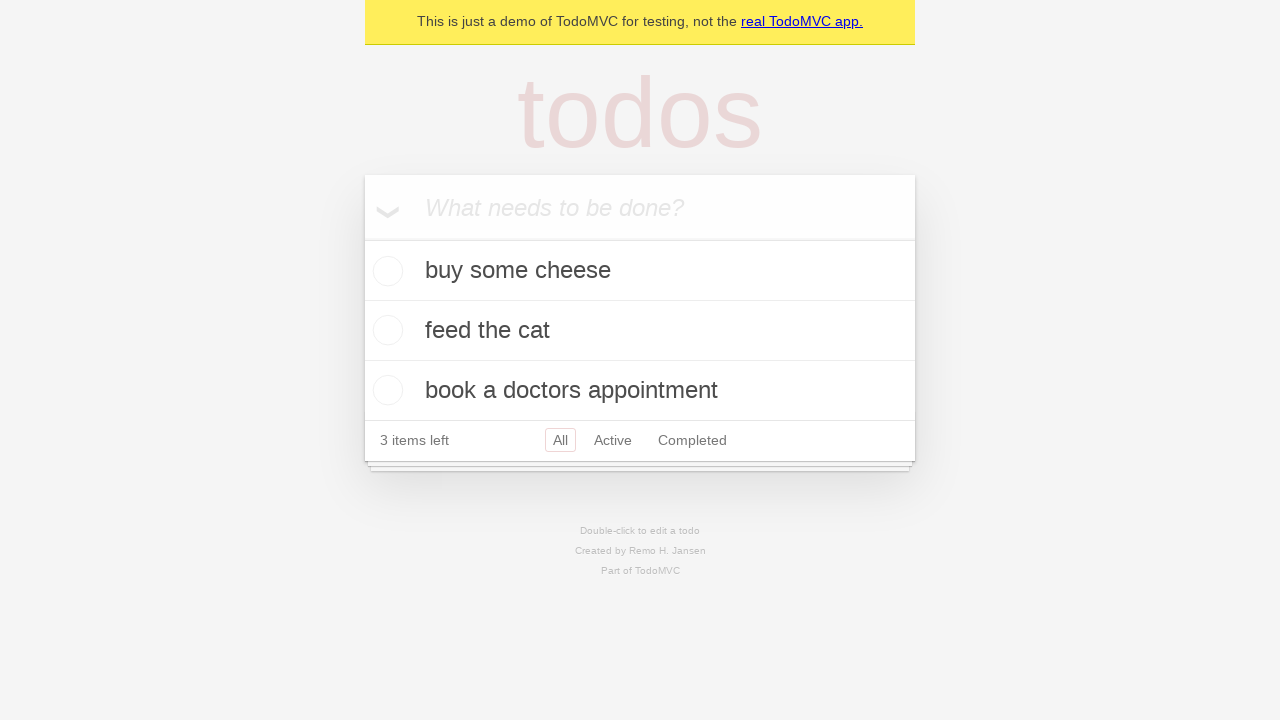

Checked toggle-all to mark all todos as complete at (362, 238) on .toggle-all
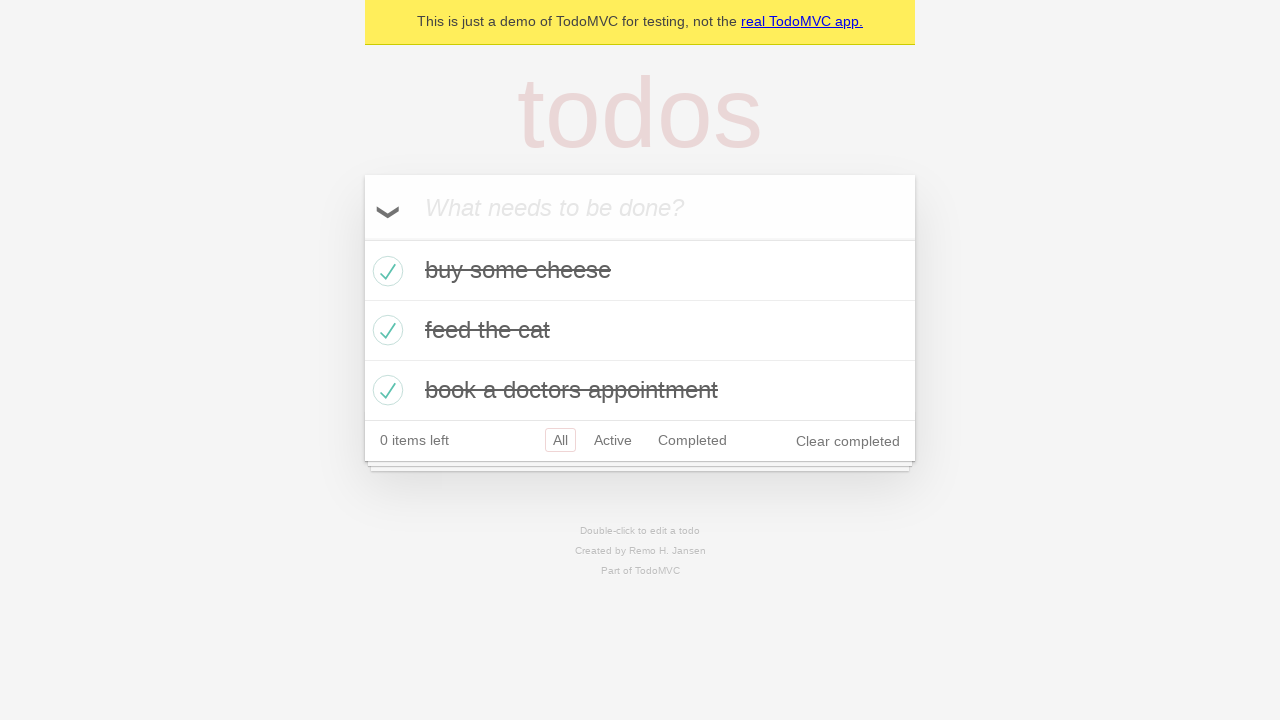

Unchecked toggle-all to clear complete state of all todos at (362, 238) on .toggle-all
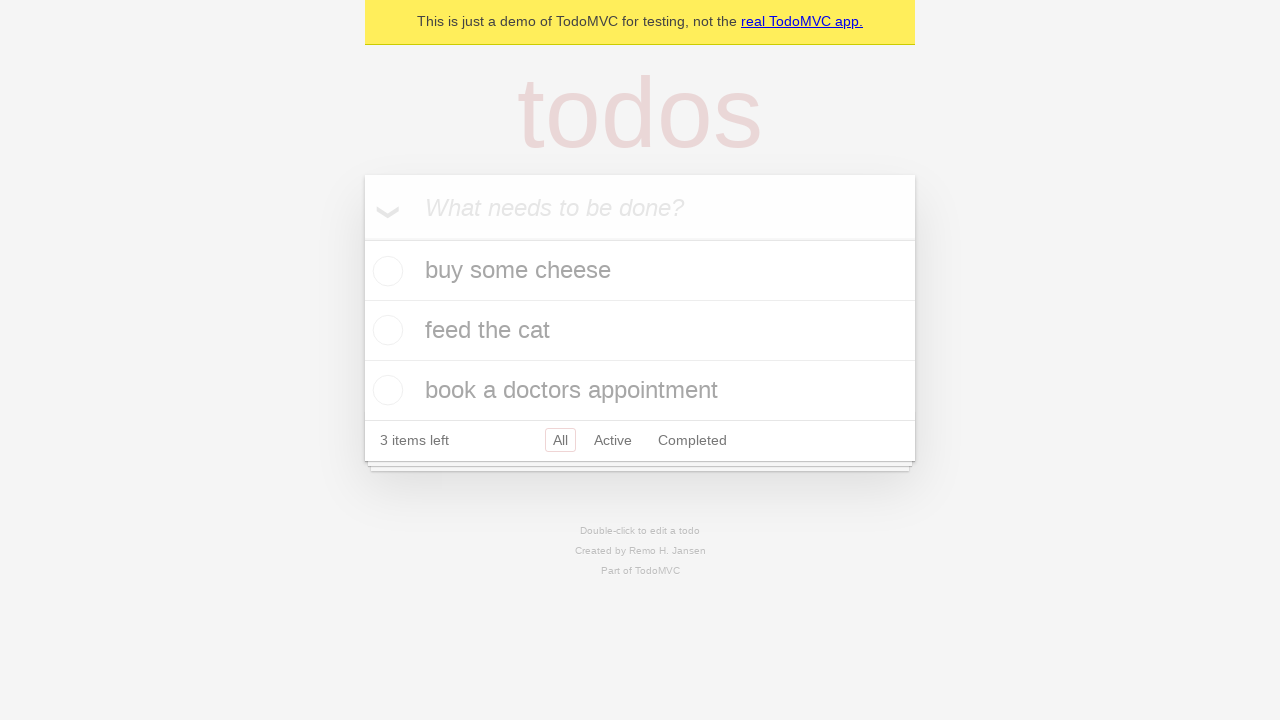

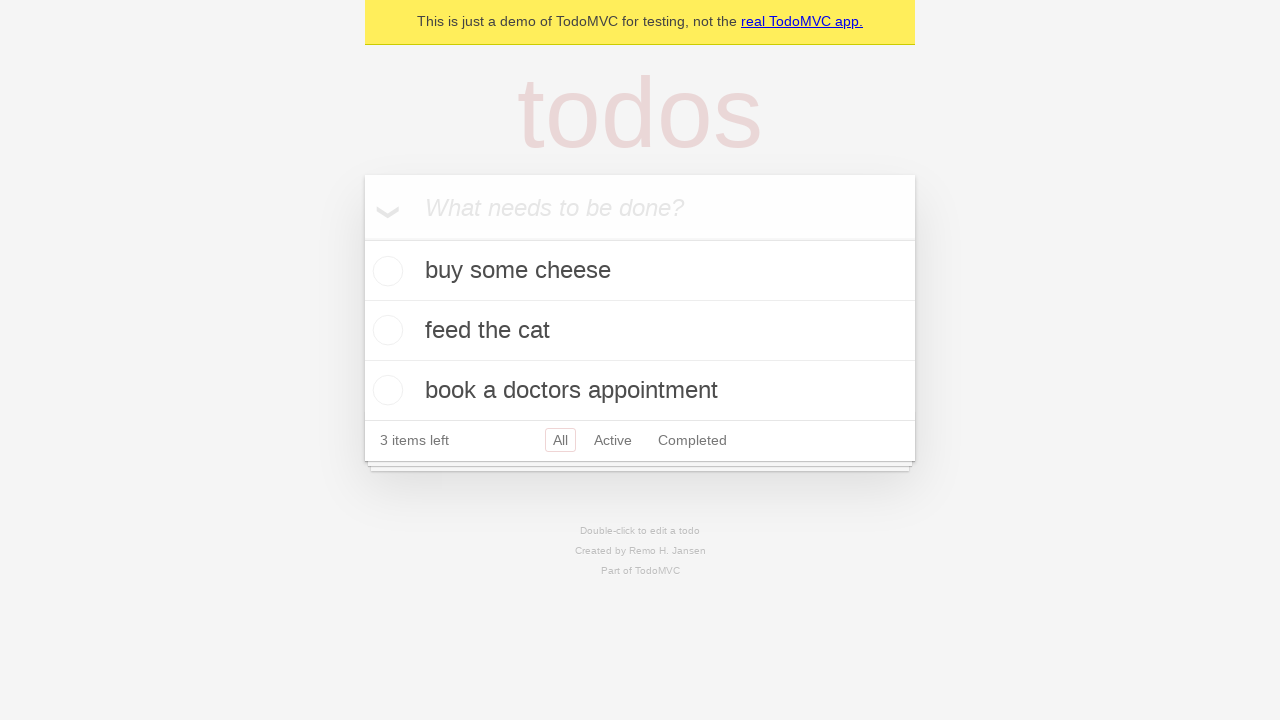